Tests that clicking the "Due" column header in table 2 (with class attributes) sorts the dues values in ascending order

Starting URL: http://the-internet.herokuapp.com/tables

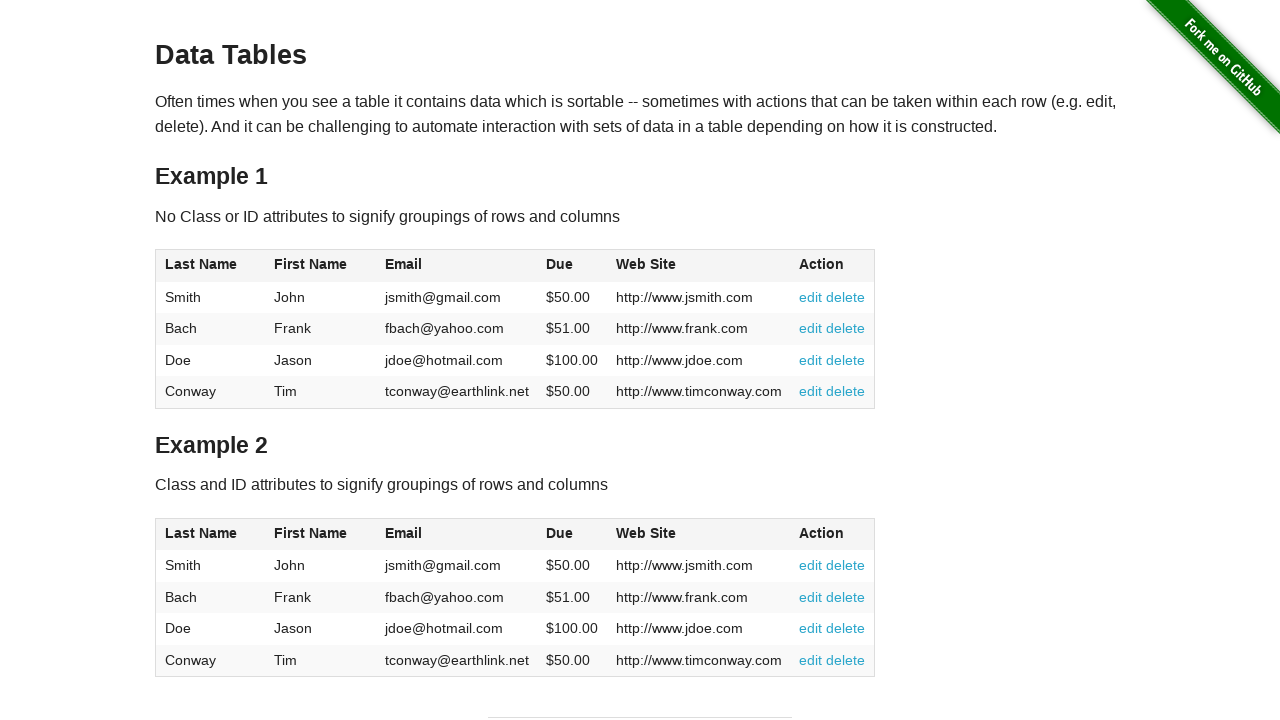

Clicked the 'Due' column header in table 2 to sort ascending at (560, 533) on #table2 thead .dues
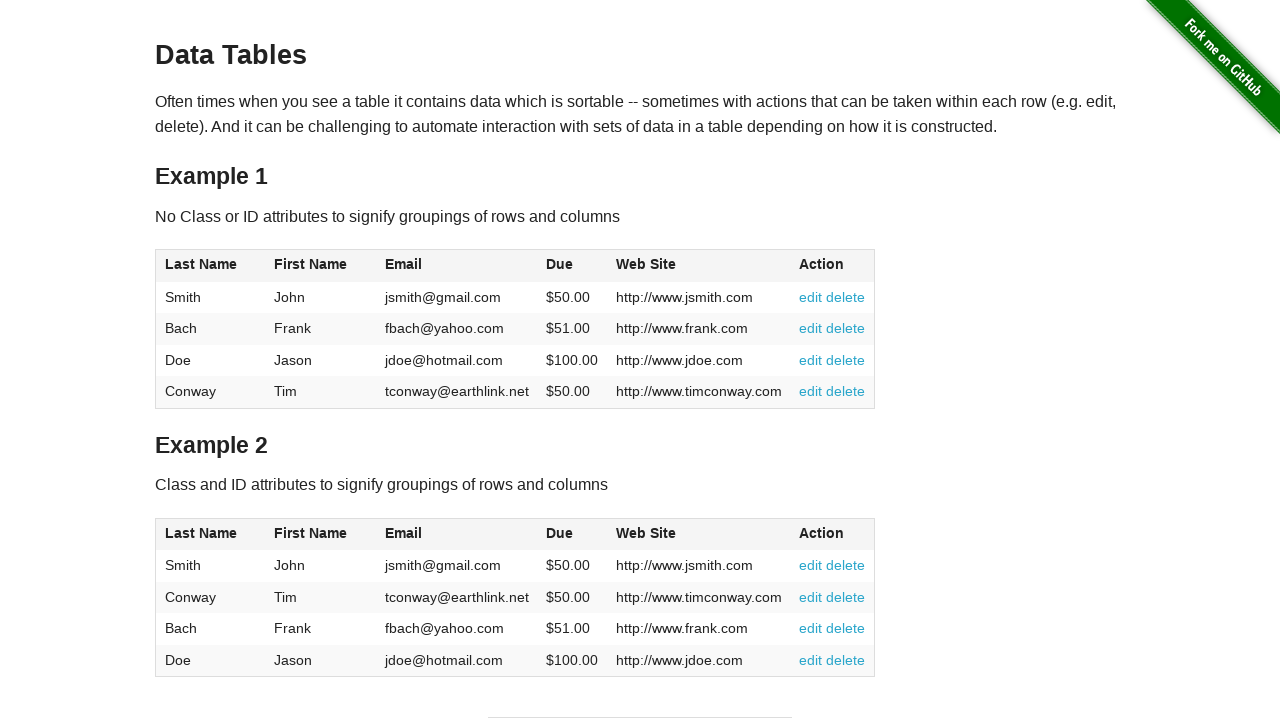

Table 2 updated after sorting by Due column
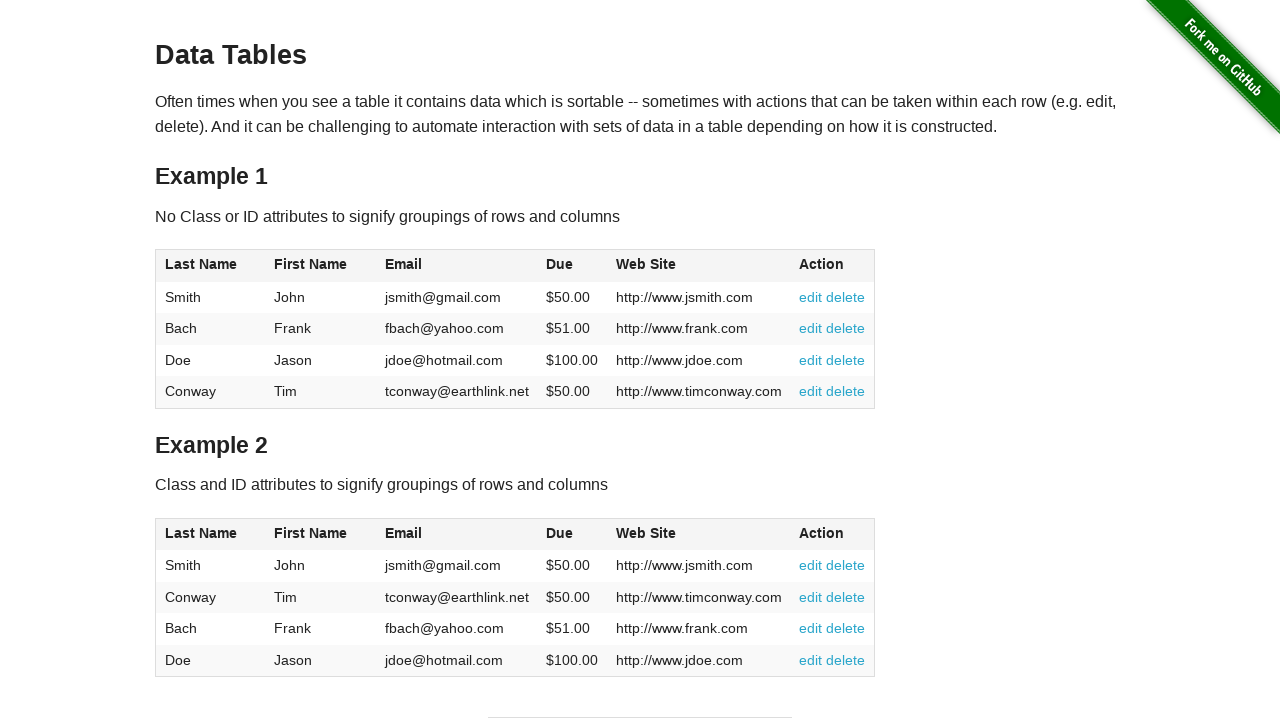

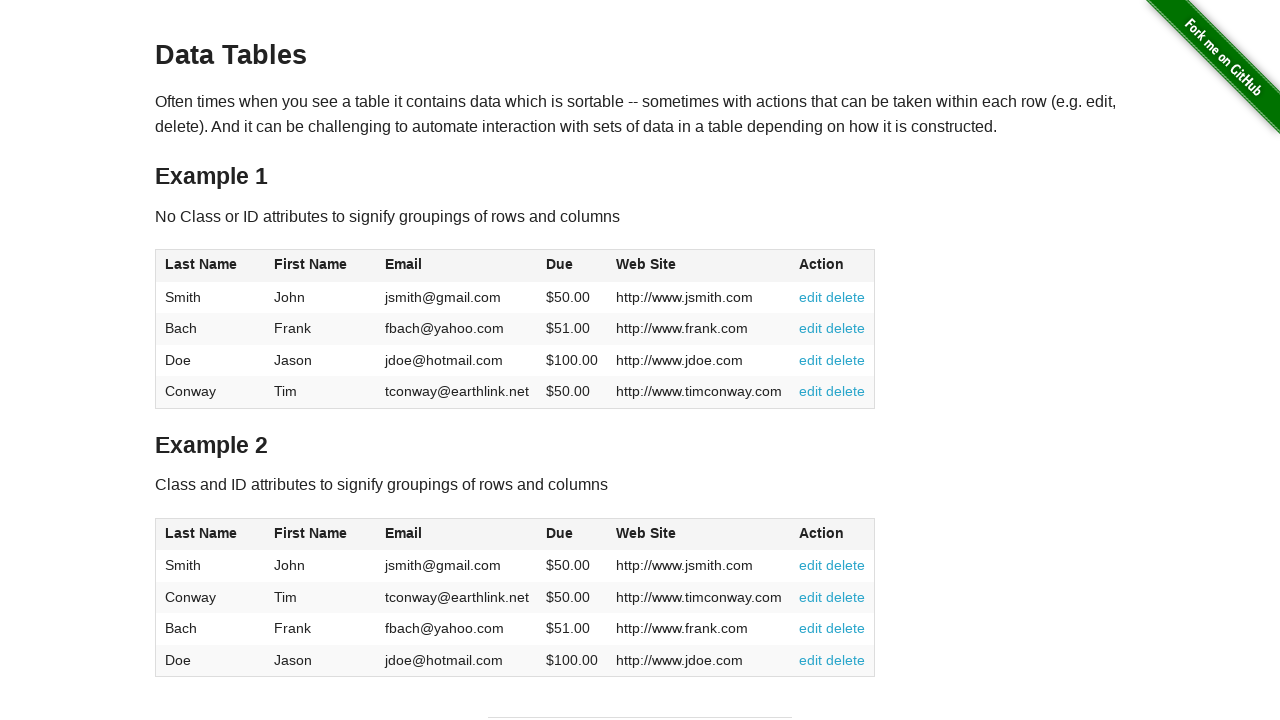